Clicks on the "More about service" link and verifies navigation to the payment information page, then navigates back

Starting URL: https://www.mts.by

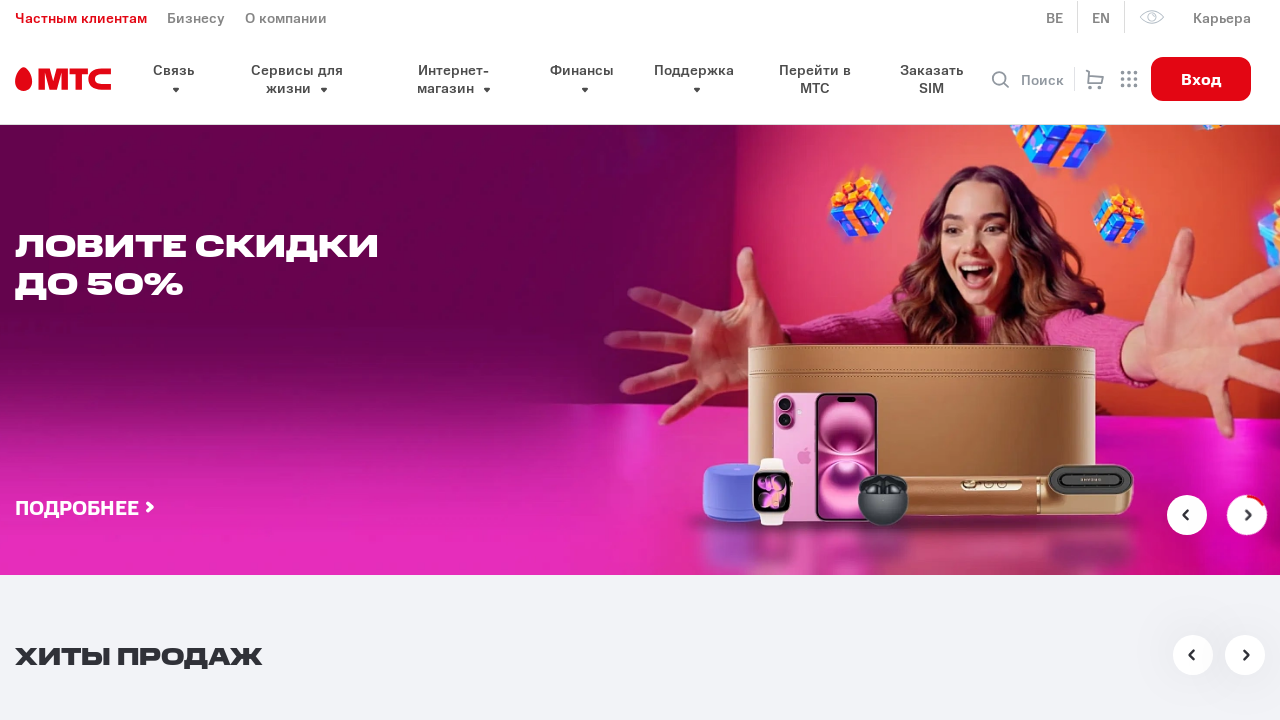

Clicked on 'More about service' link at (190, 361) on text=Подробнее о сервисе
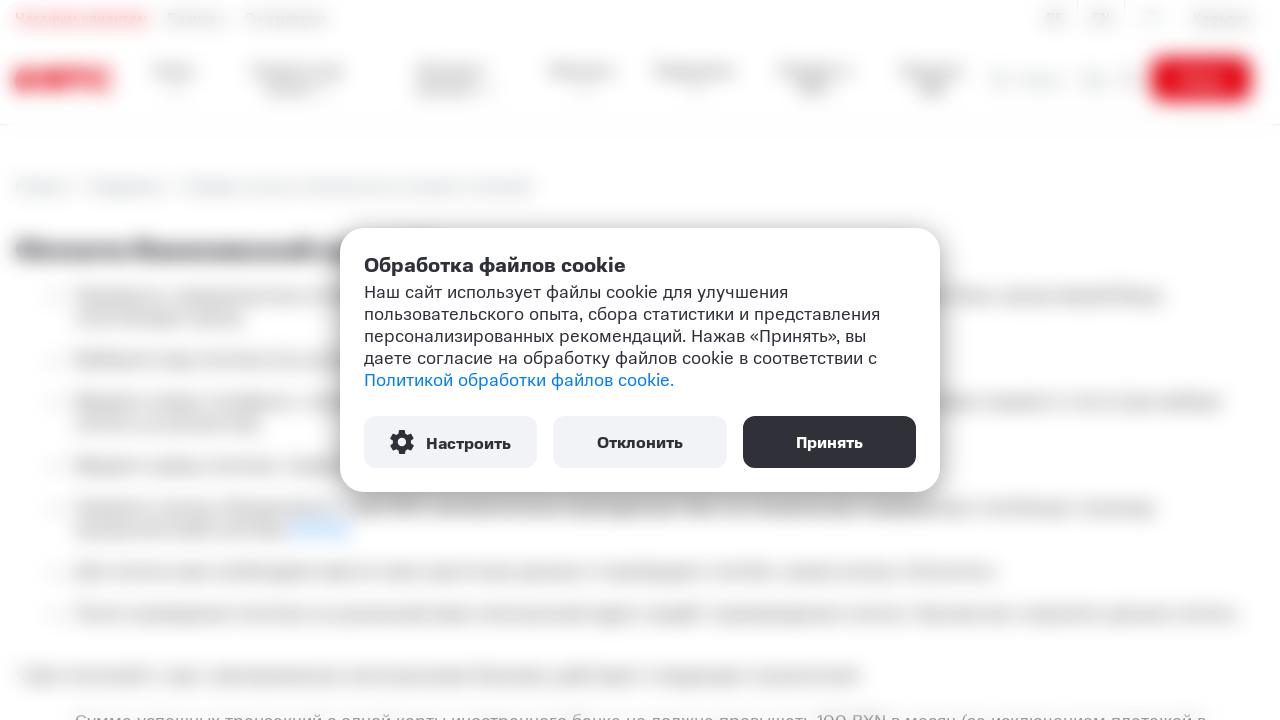

Payment information page loaded
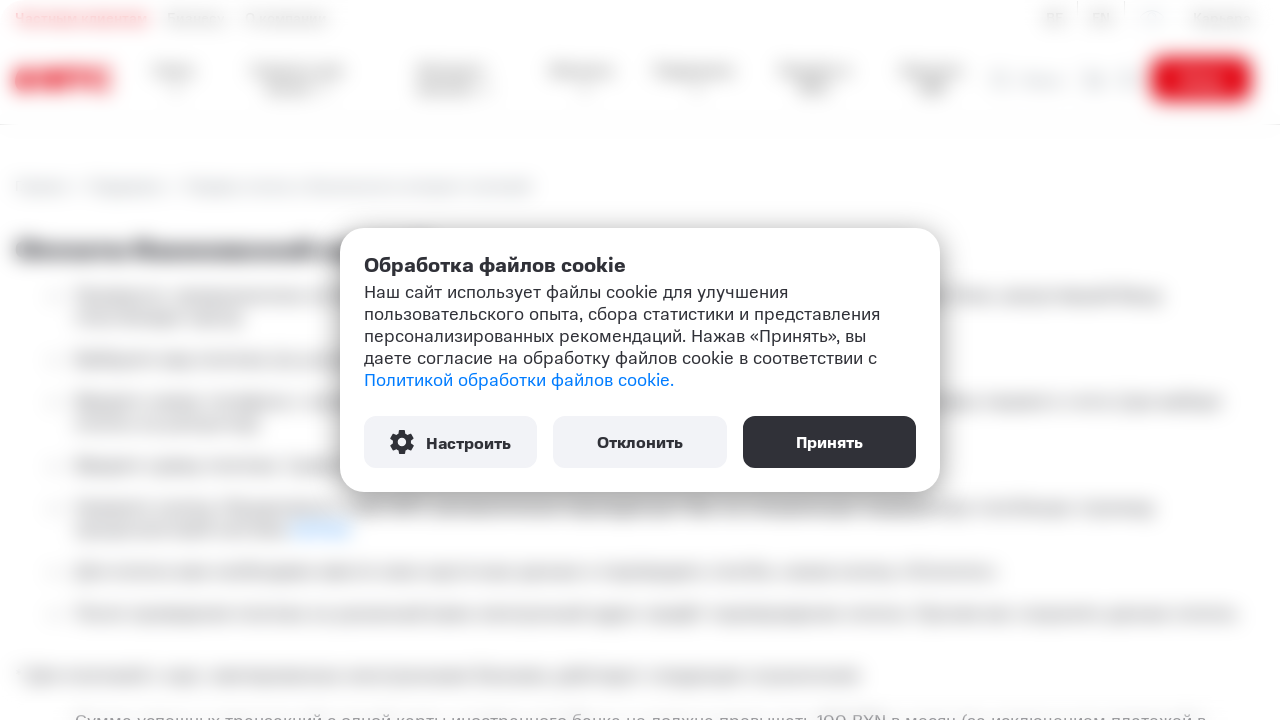

Navigated back to main page
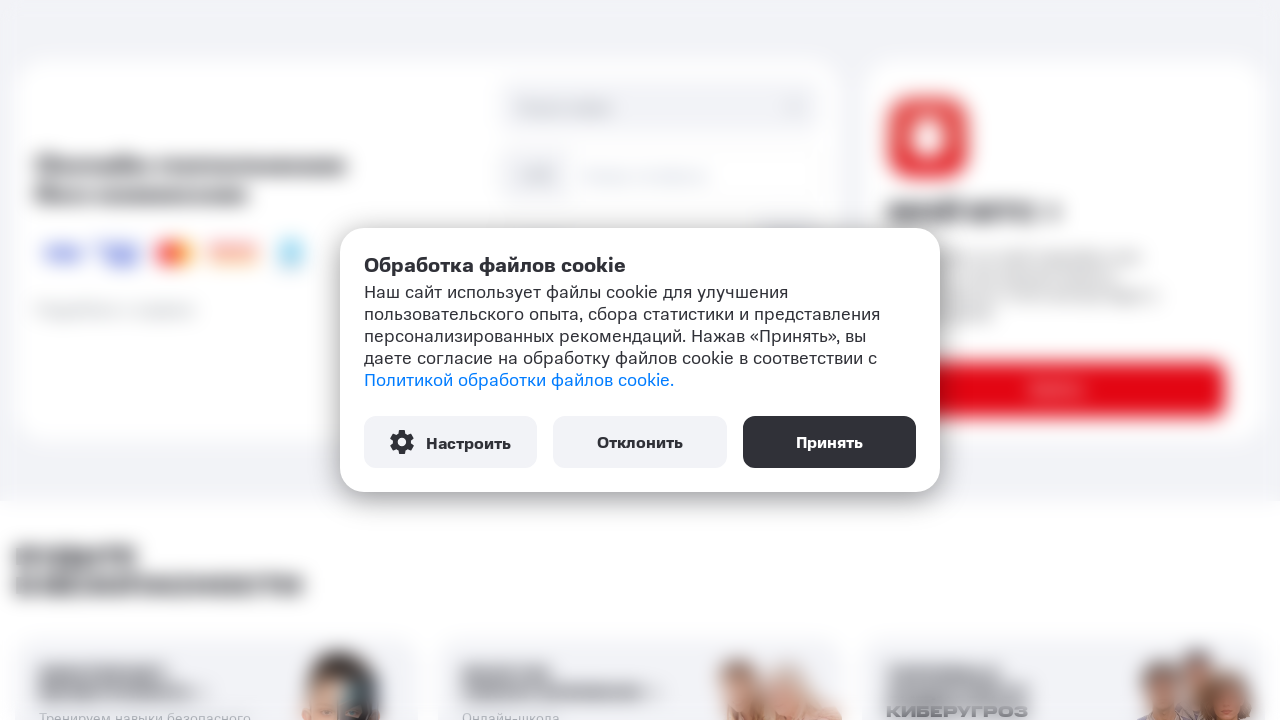

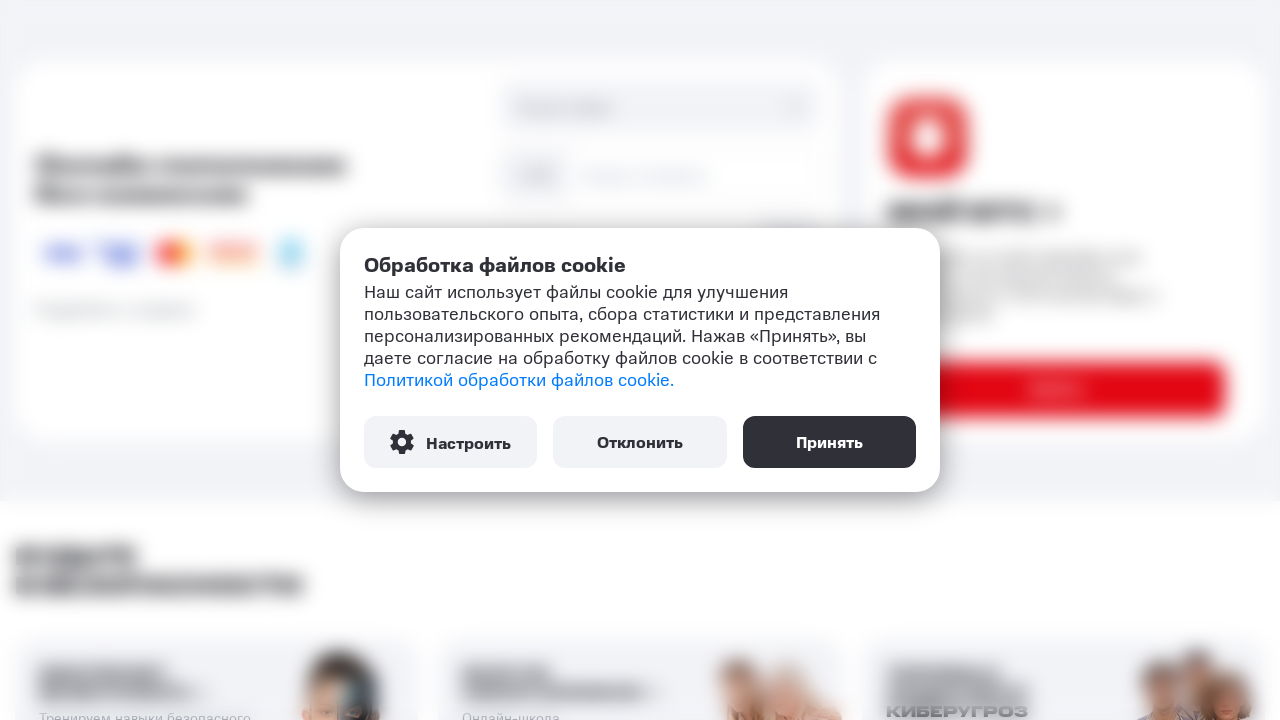